Fills both first name and last name fields in a form

Starting URL: https://ultimateqa.com/sample-application-lifecycle-sprint-2/

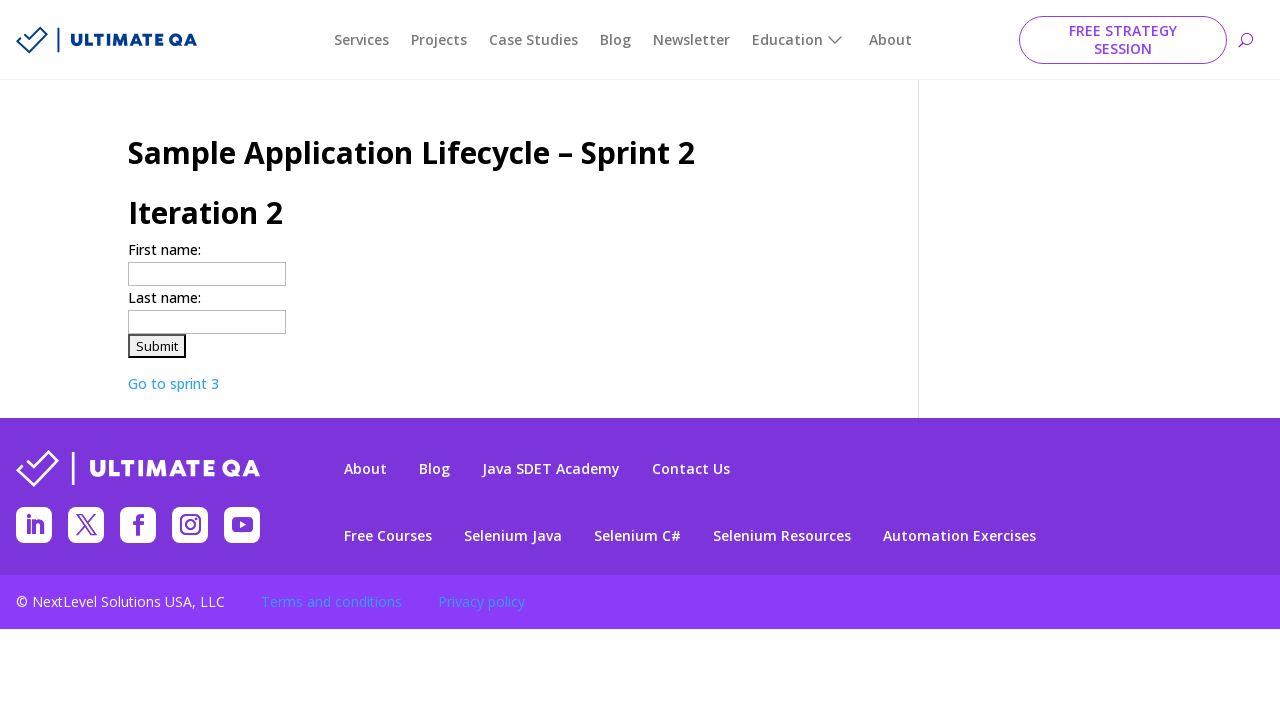

Filled first name field with 'Jane' on input[name='firstname']
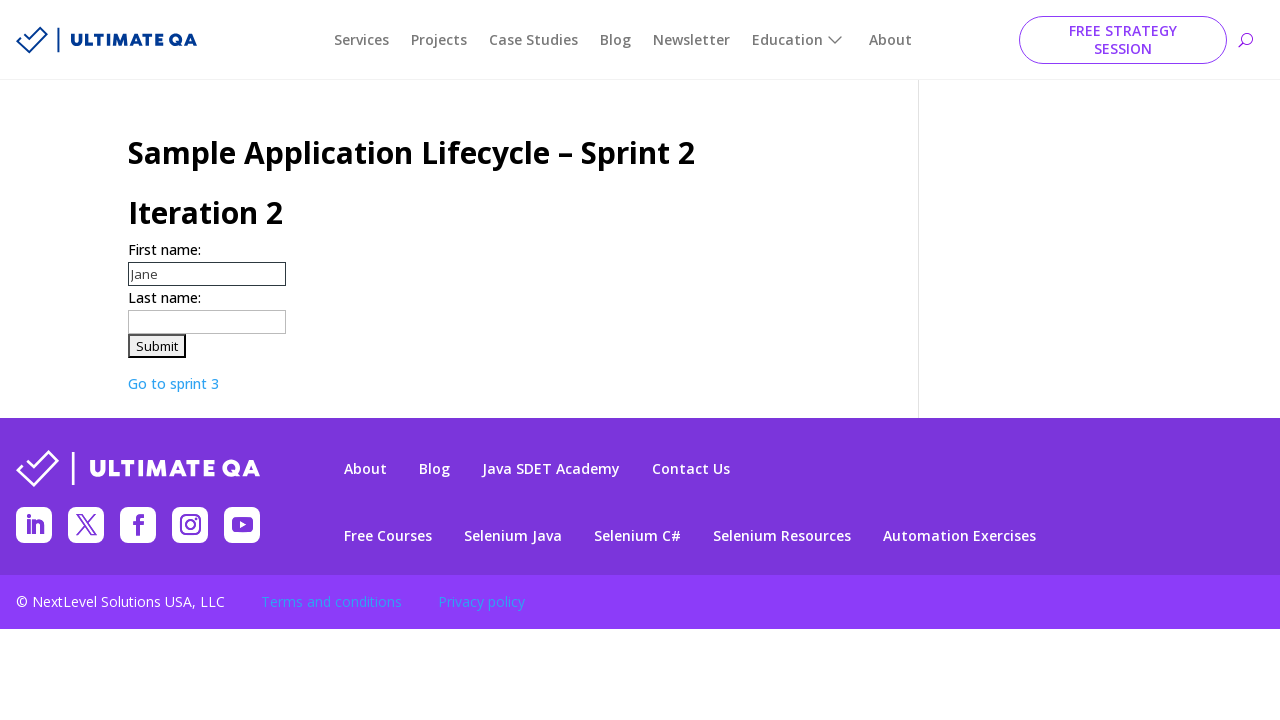

Filled last name field with 'Smith' on input[name='lastname']
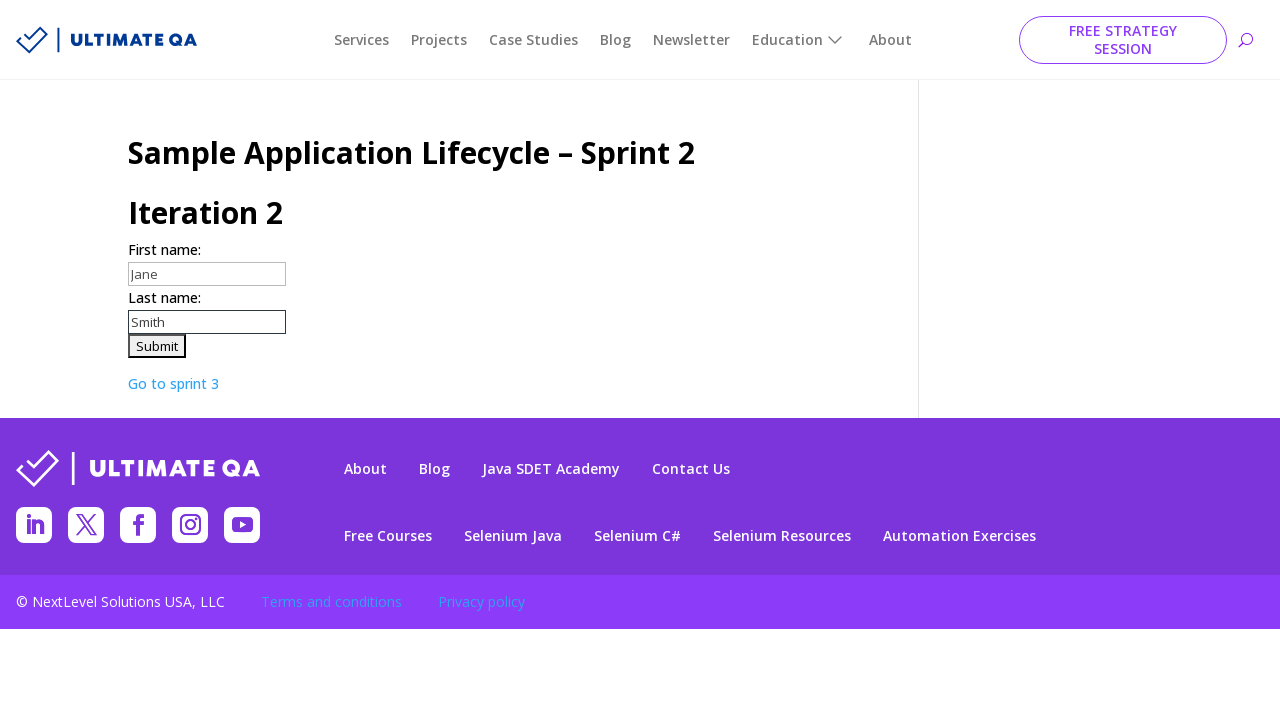

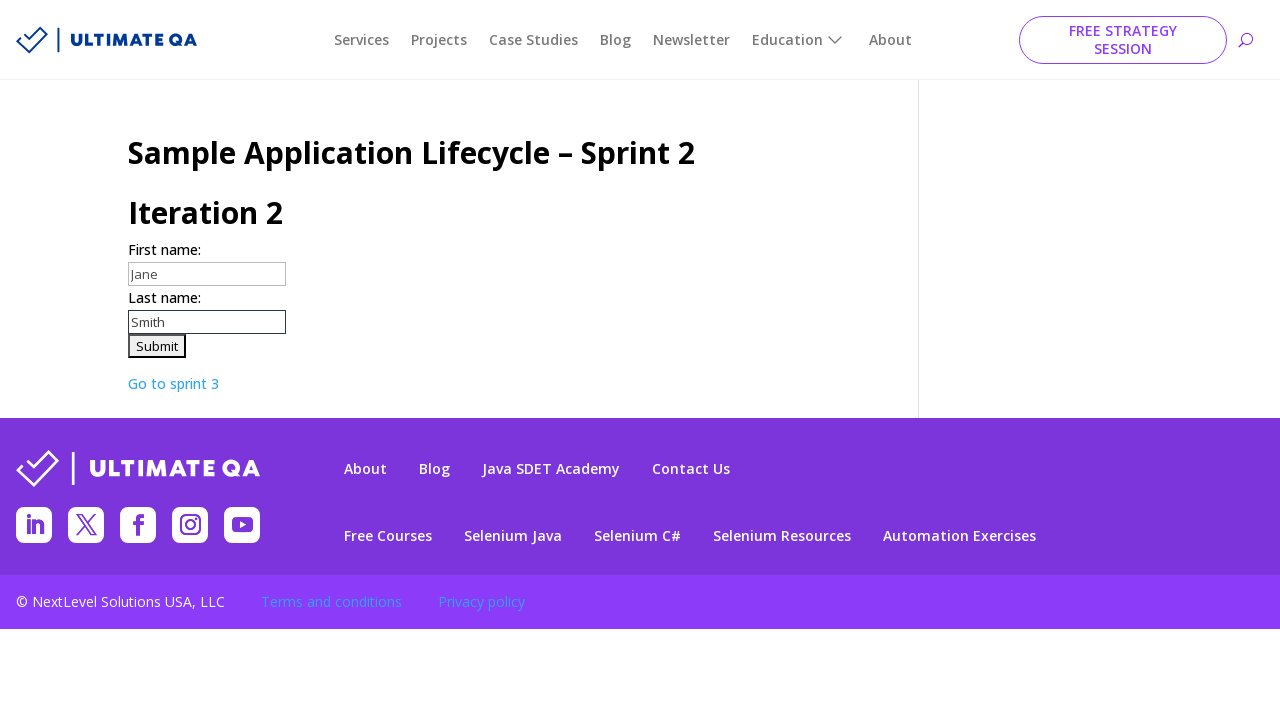